Tests iframe switching and JavaScript execution on W3Schools TryIt editor by switching to the result iframe, executing a JavaScript function, and highlighting a button element

Starting URL: https://www.w3schools.com/jsref/tryit.asp?filename=tryjsref_onclick

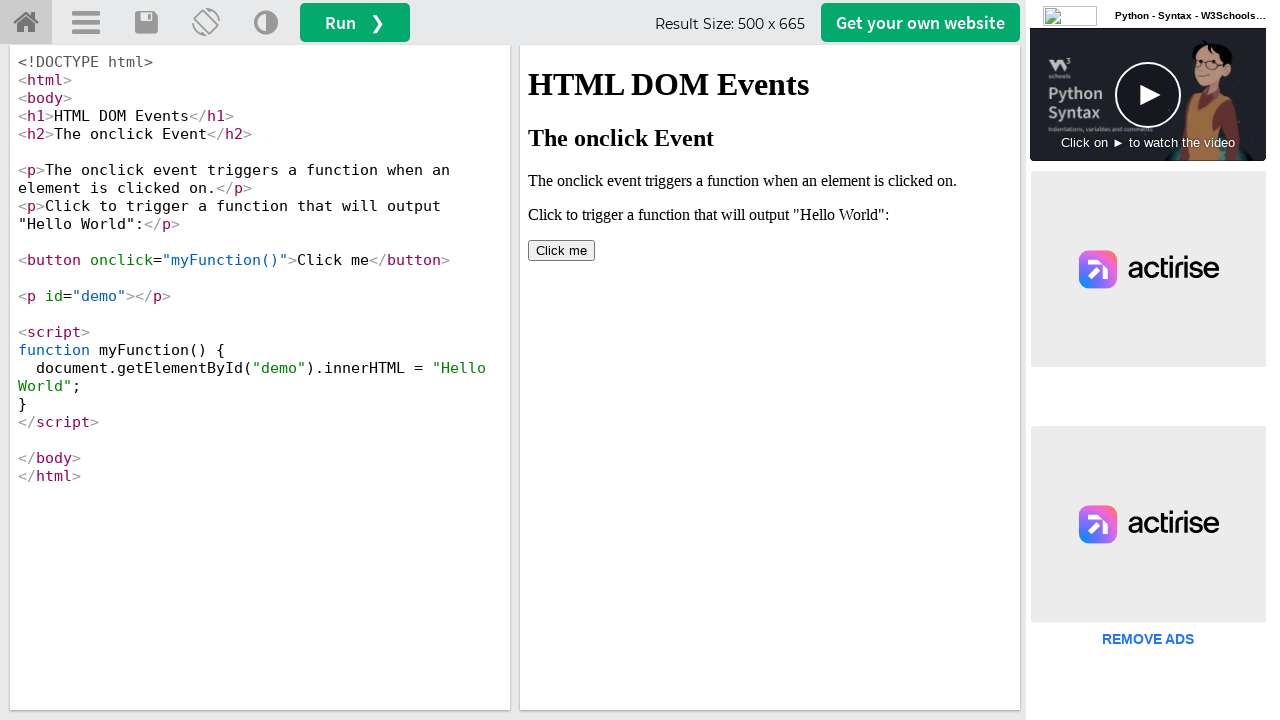

Located iframe with id 'iframeResult'
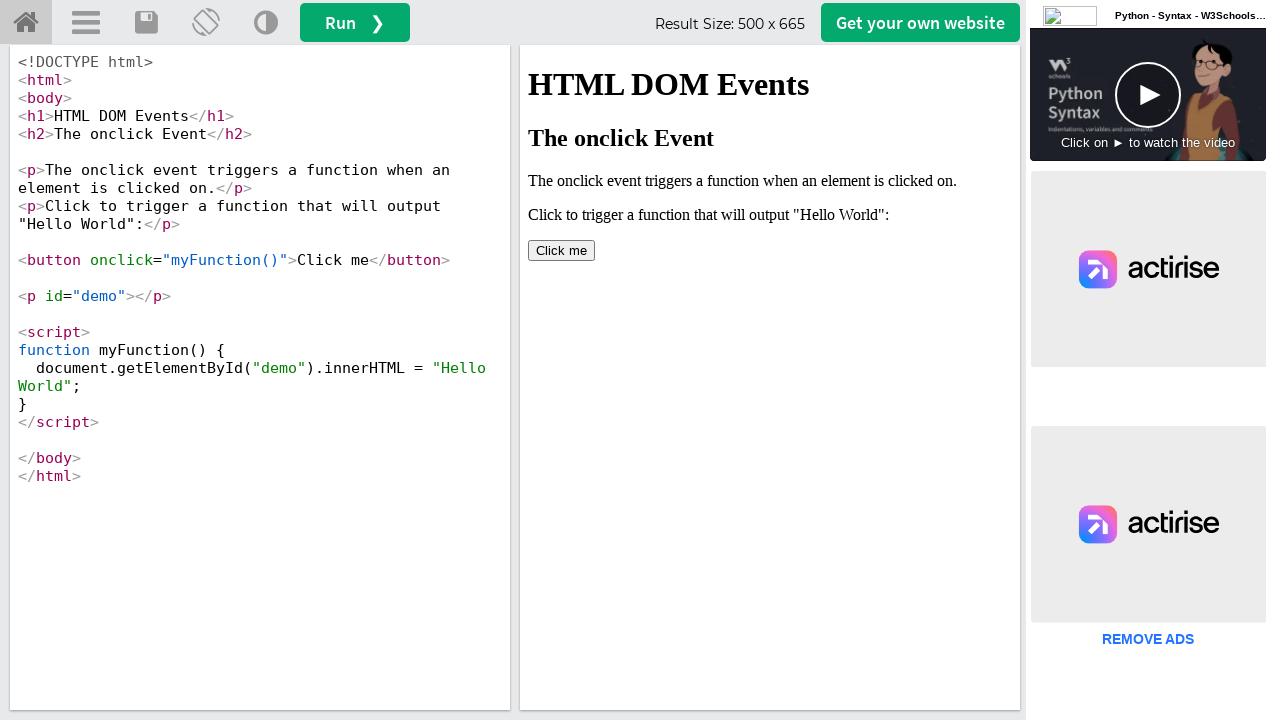

Executed myFunction() in iframe context
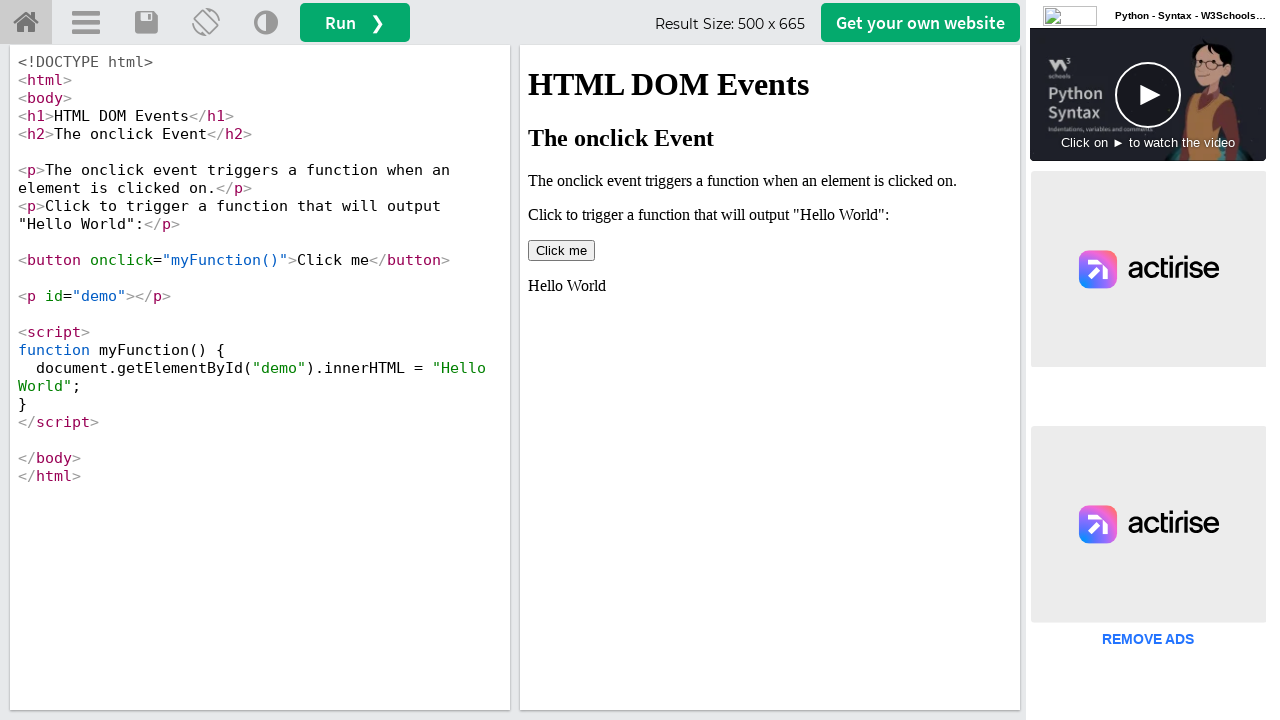

Applied red 3px border styling to 'Click me' button in iframe
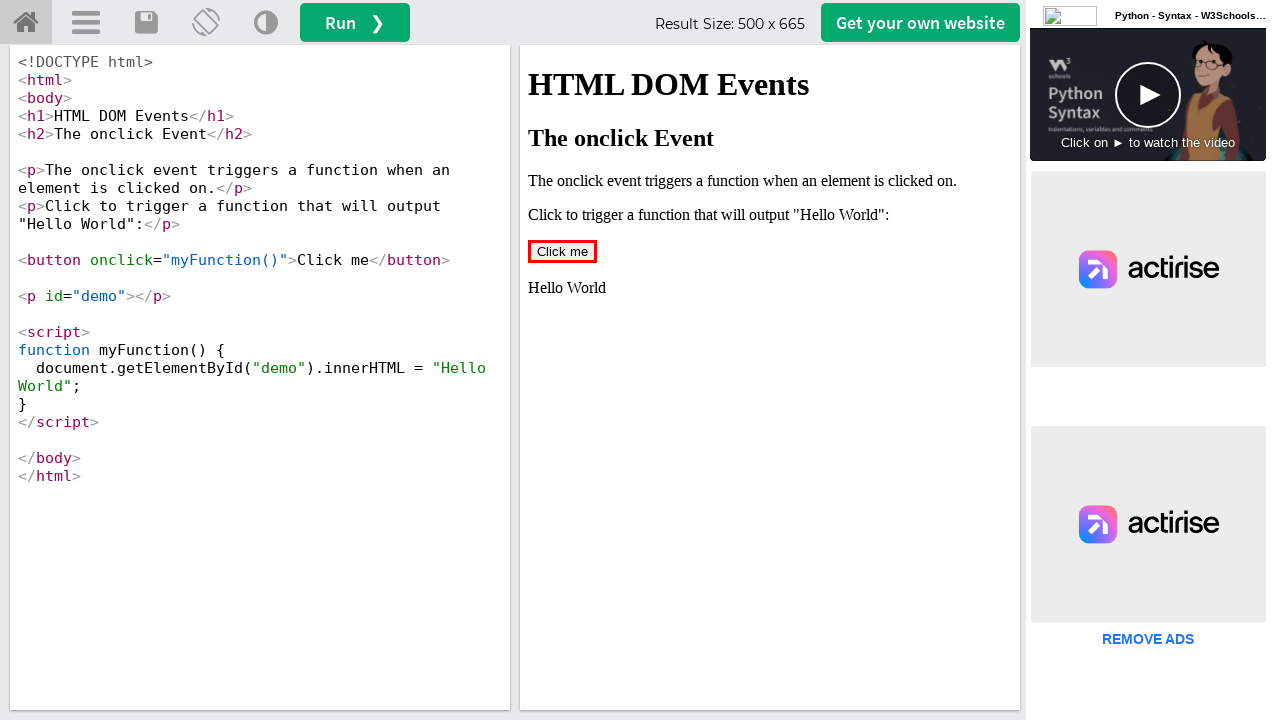

Waited 1 second to observe highlighted button
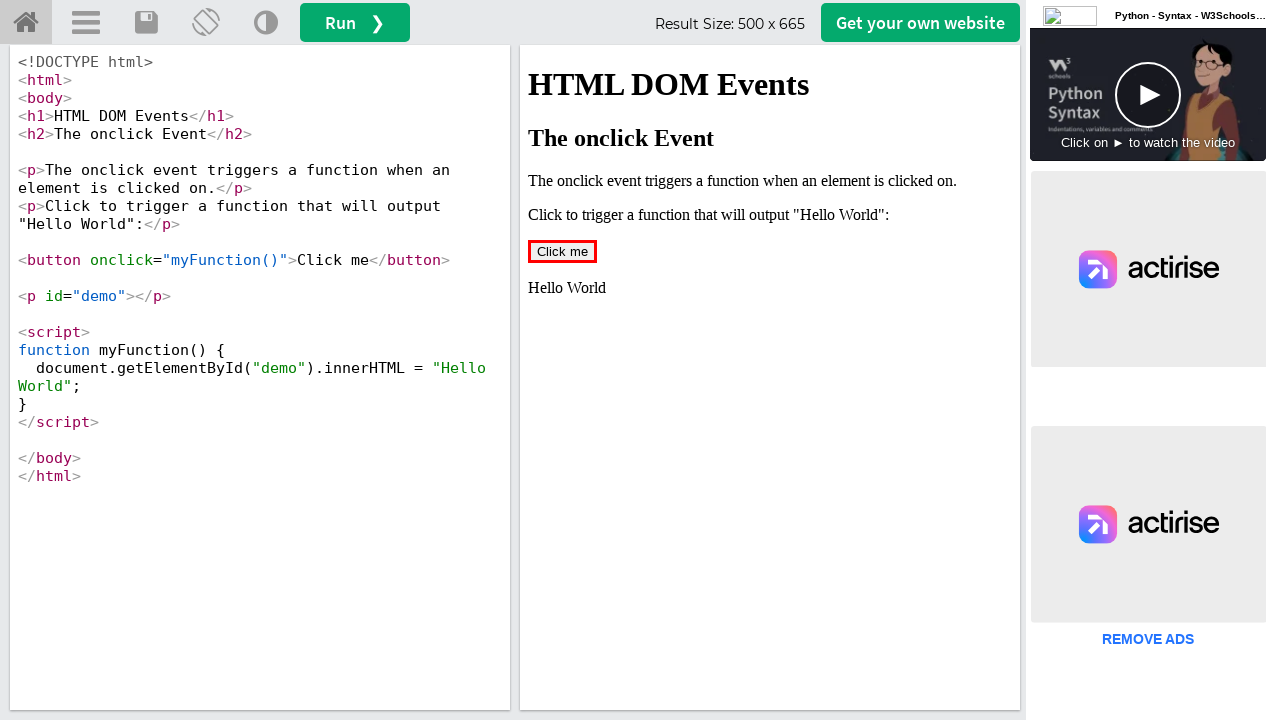

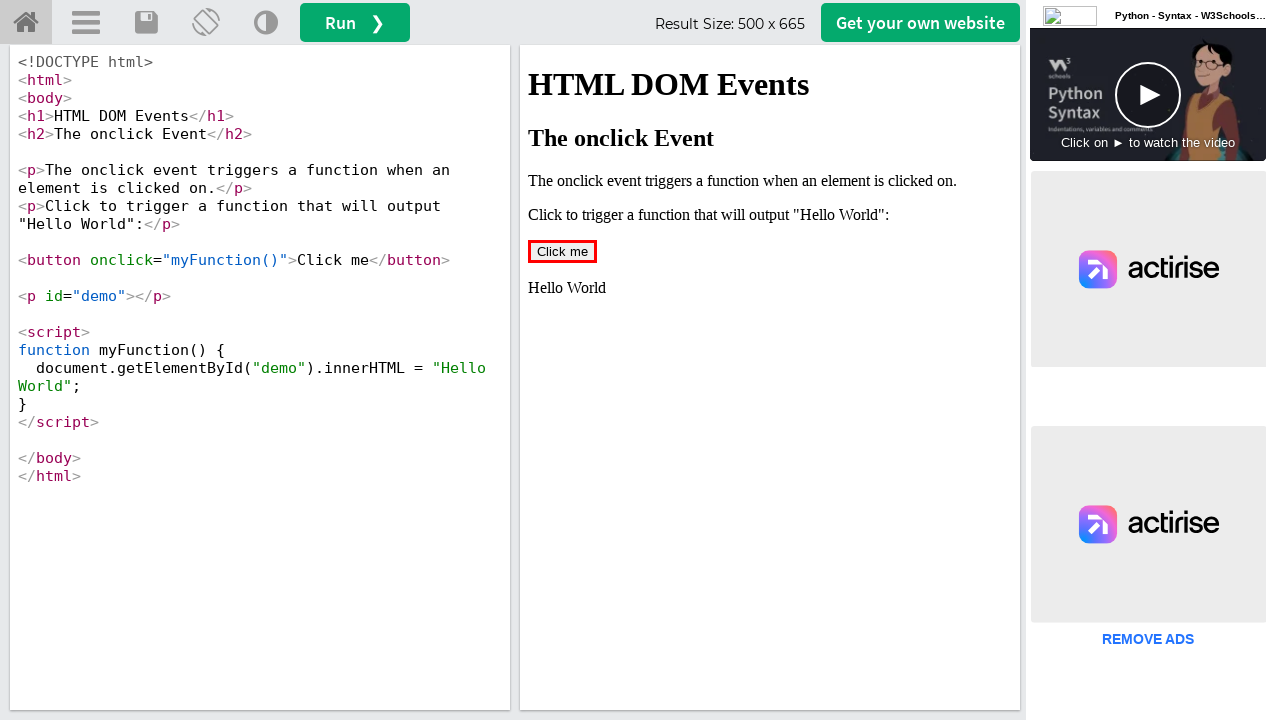